Tests radio button functionality on DemoQA by clicking the "Yes" and "Impressive" radio buttons and checking if the "No" radio button is enabled

Starting URL: https://demoqa.com/radio-button

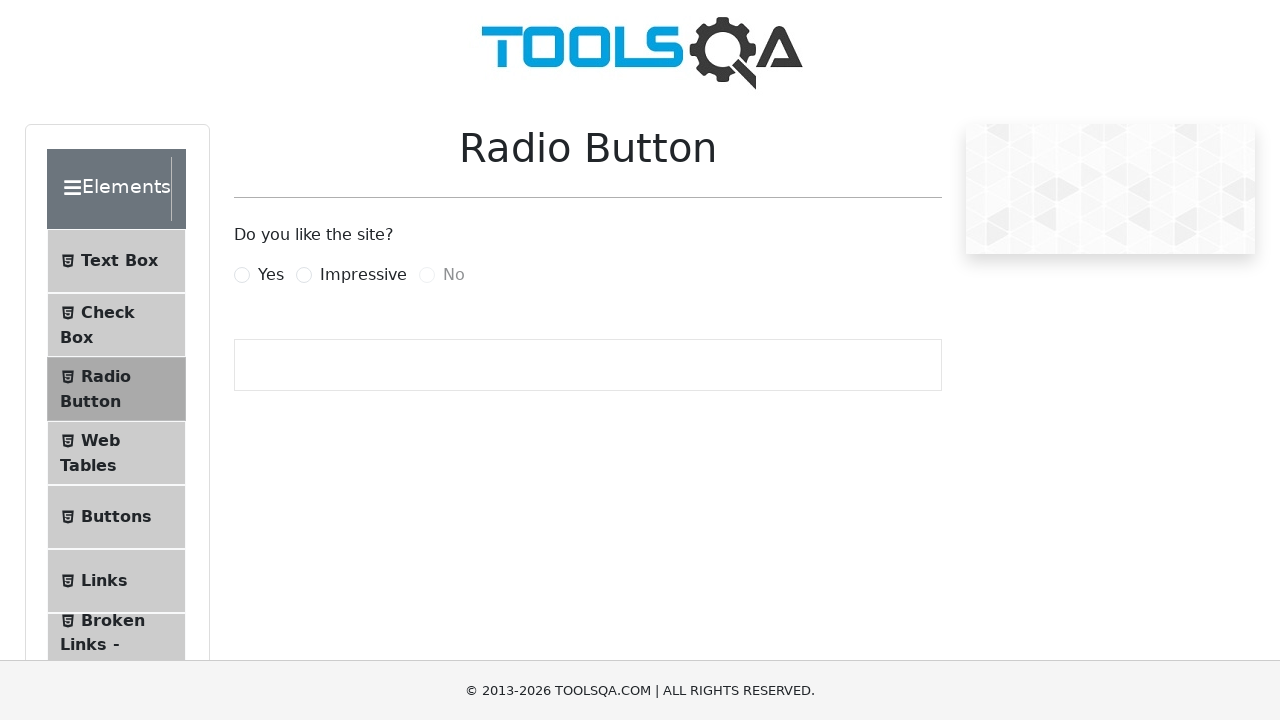

Waited for radio buttons to be present on the page
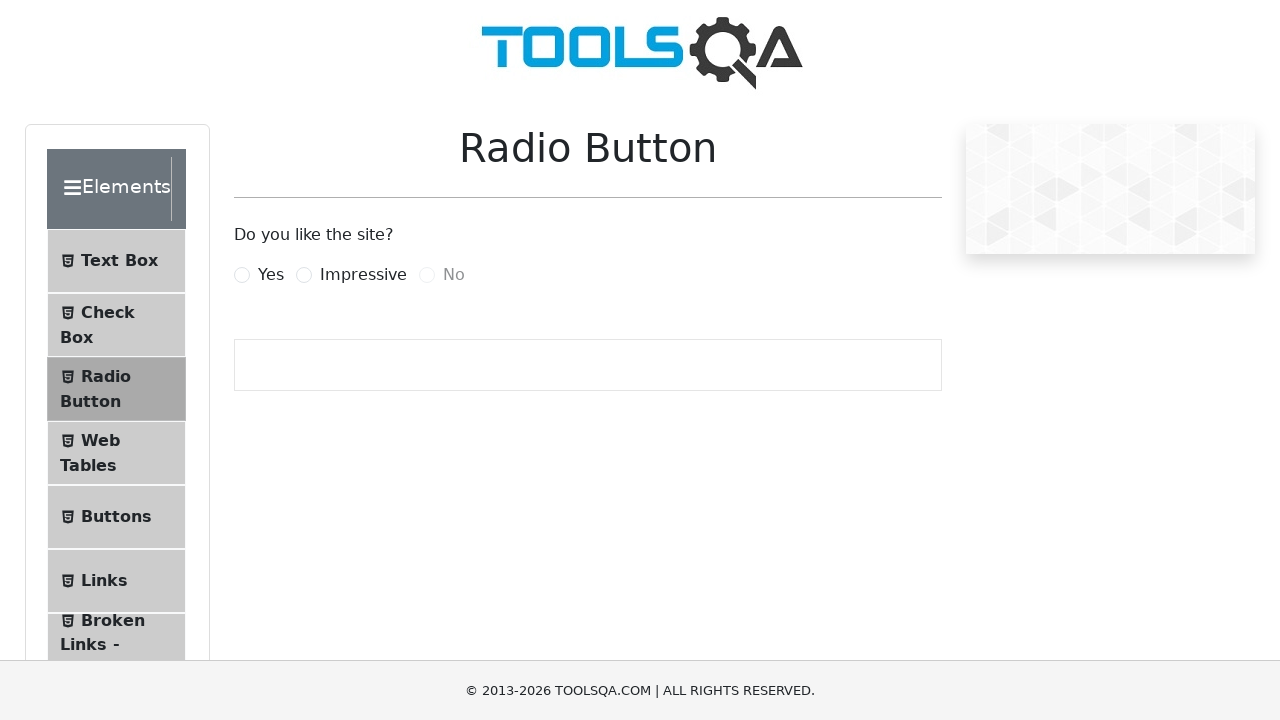

Clicked the 'Yes' radio button at (271, 275) on label[for='yesRadio']
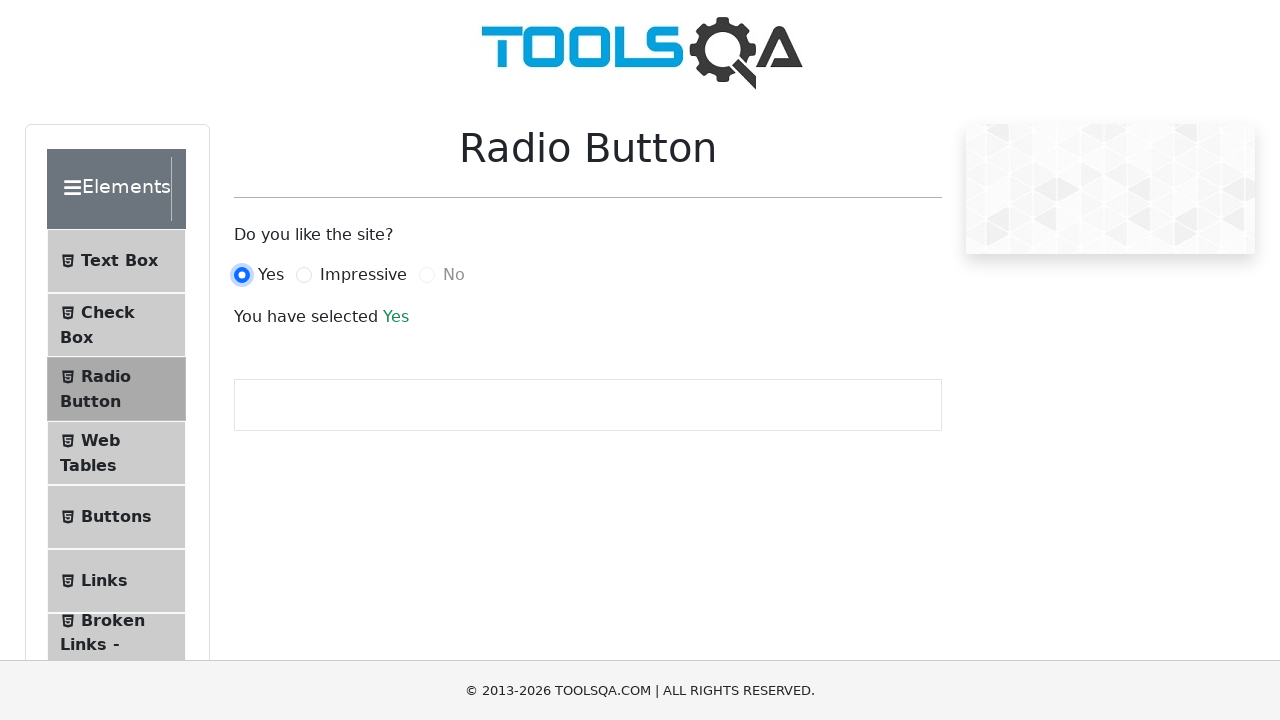

Clicked the 'Impressive' radio button at (363, 275) on label[for='impressiveRadio']
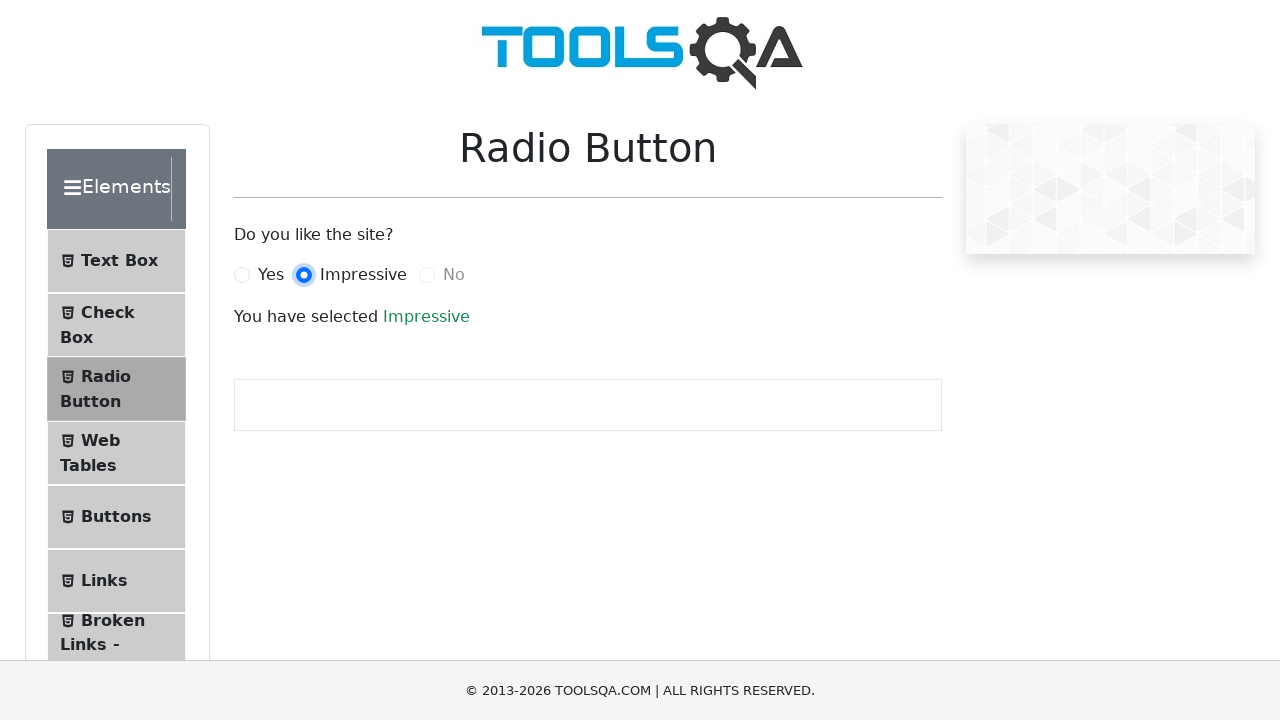

Verified the 'No' radio button is attached to the page
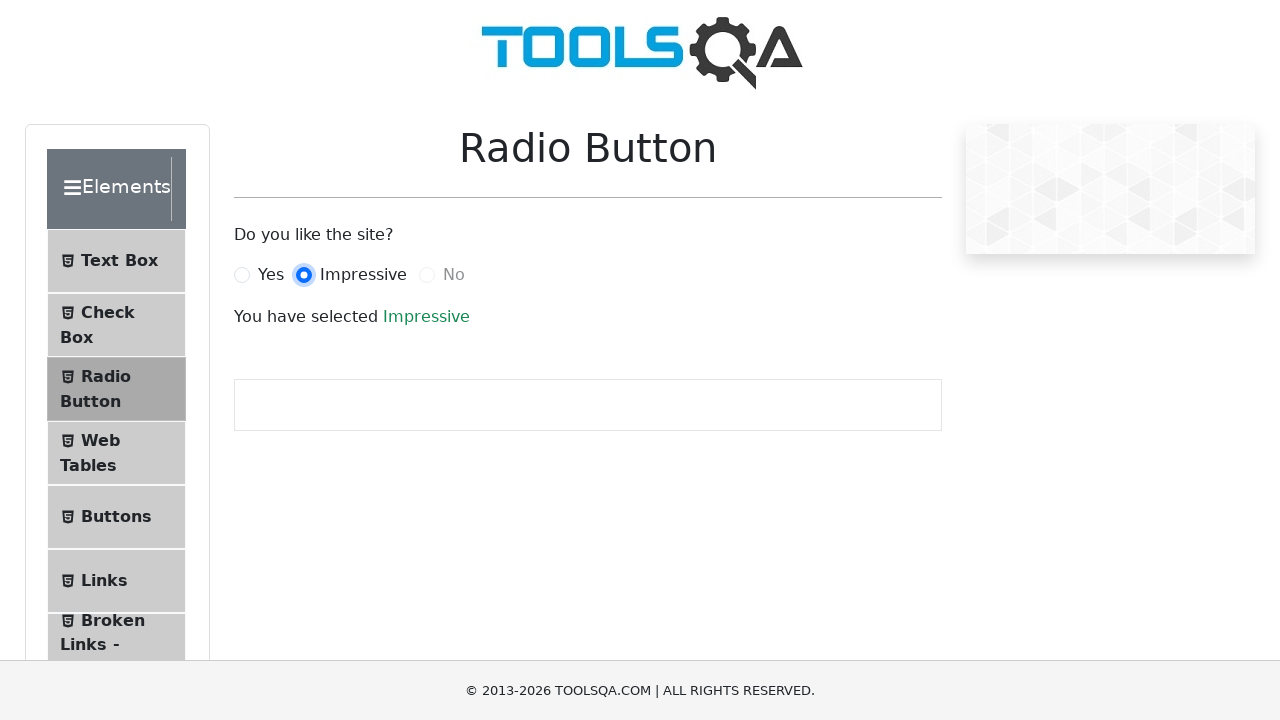

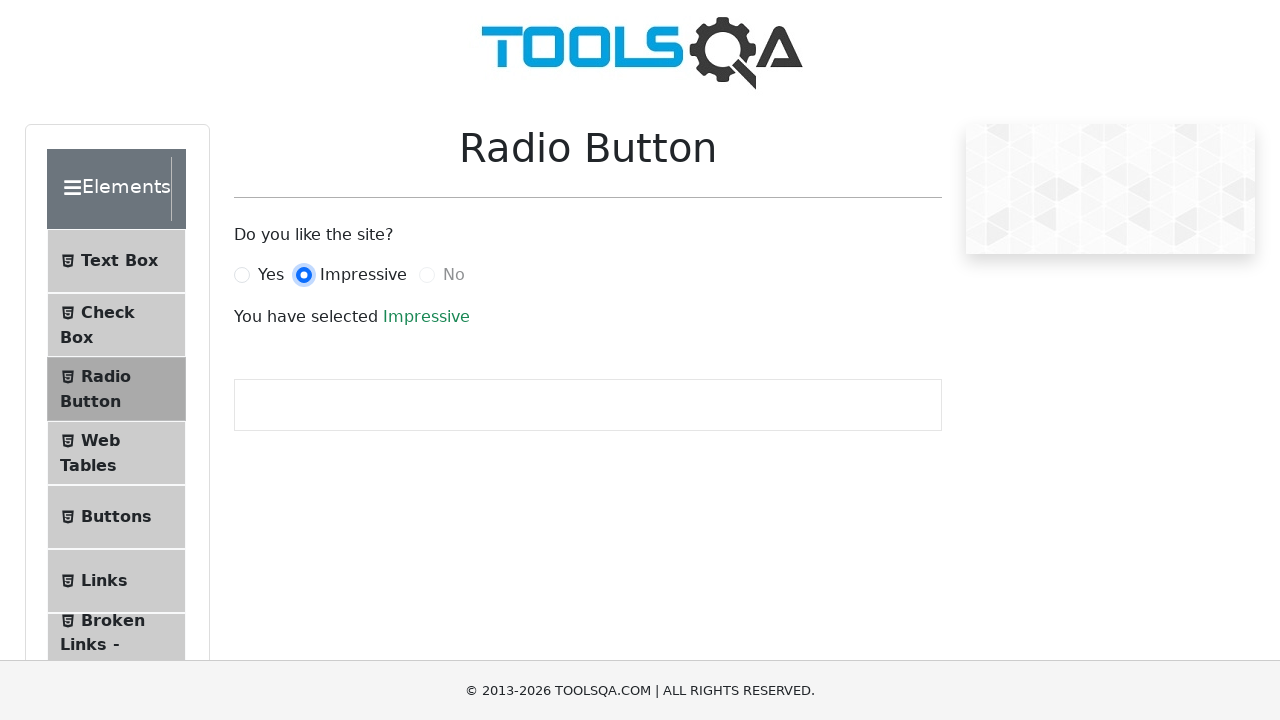